Tests JavaScript alert handling by clicking the alert button, accepting the dialog, and verifying the result message

Starting URL: https://the-internet.herokuapp.com/javascript_alerts

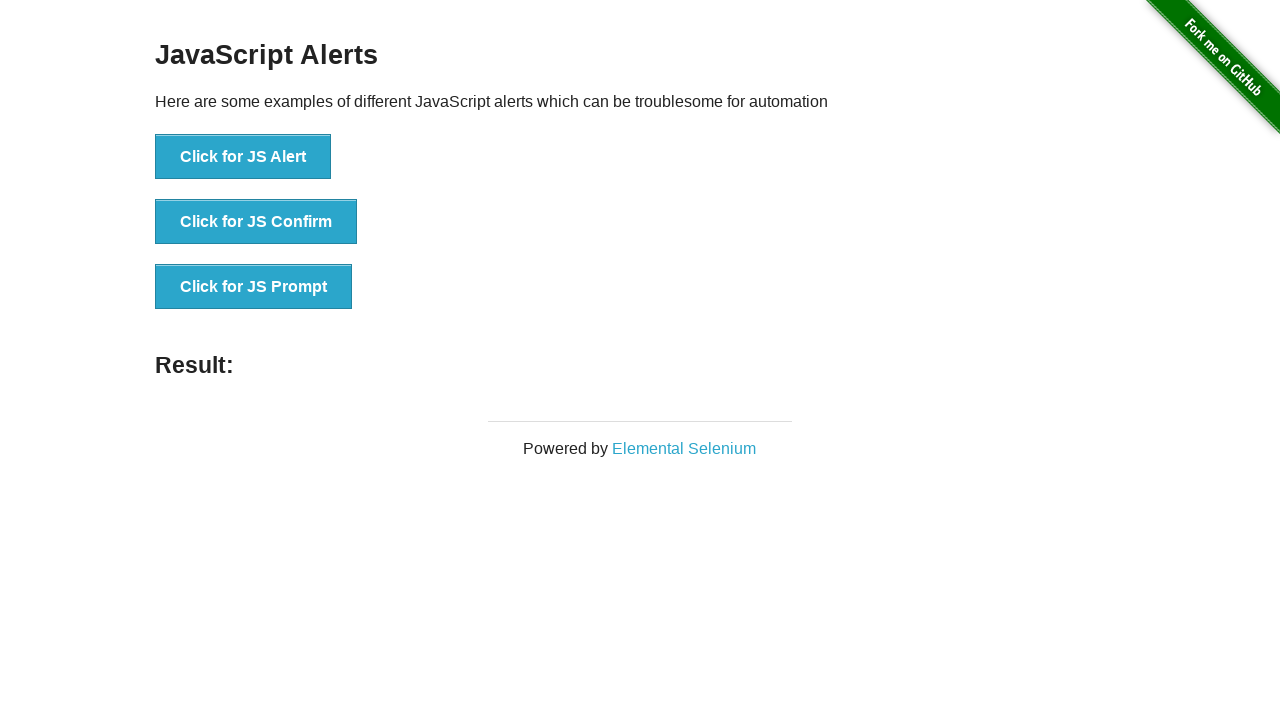

Set up dialog handler to accept JavaScript alerts
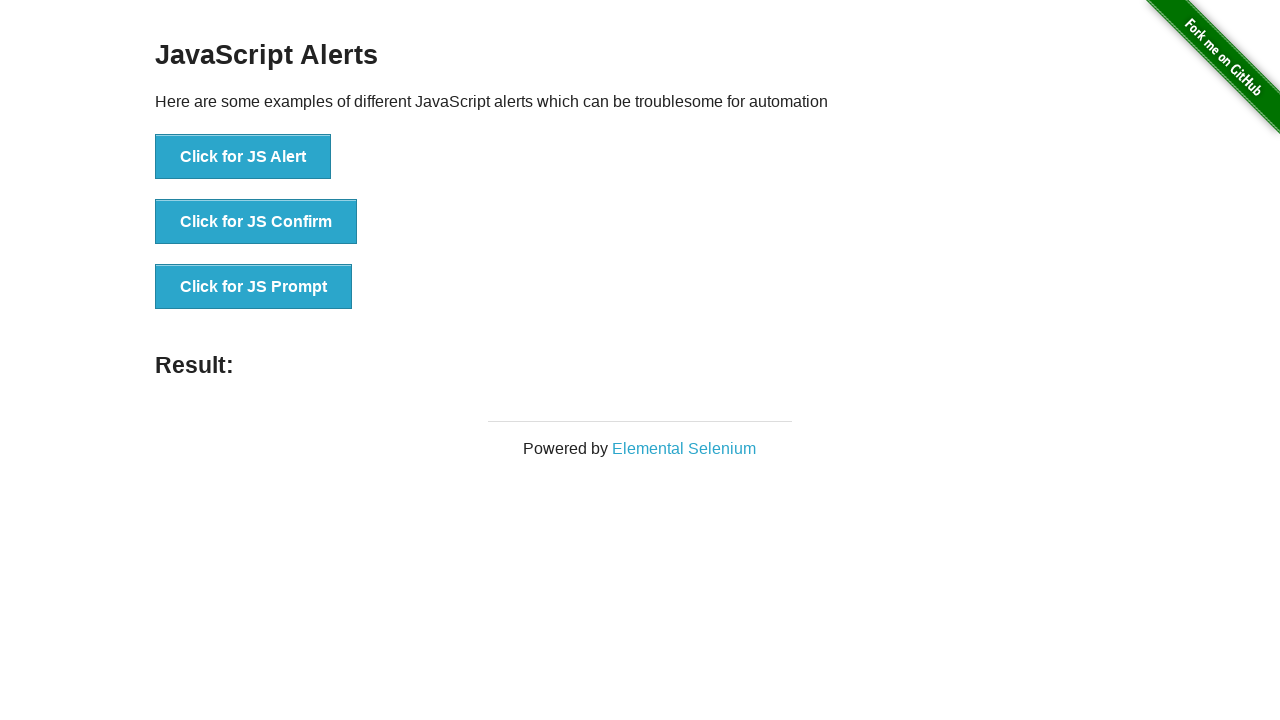

Clicked the JS Alert button at (243, 157) on text=Click for JS Alert
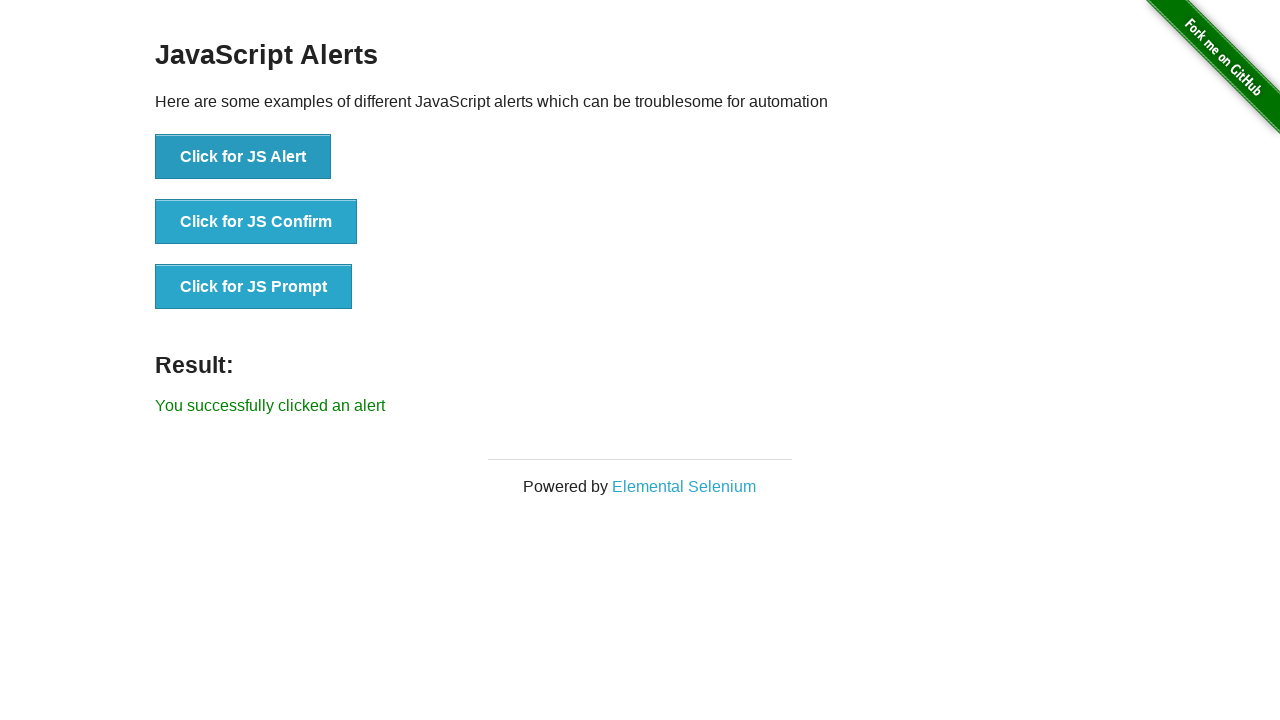

Verified result message displays 'You successfully clicked an alert'
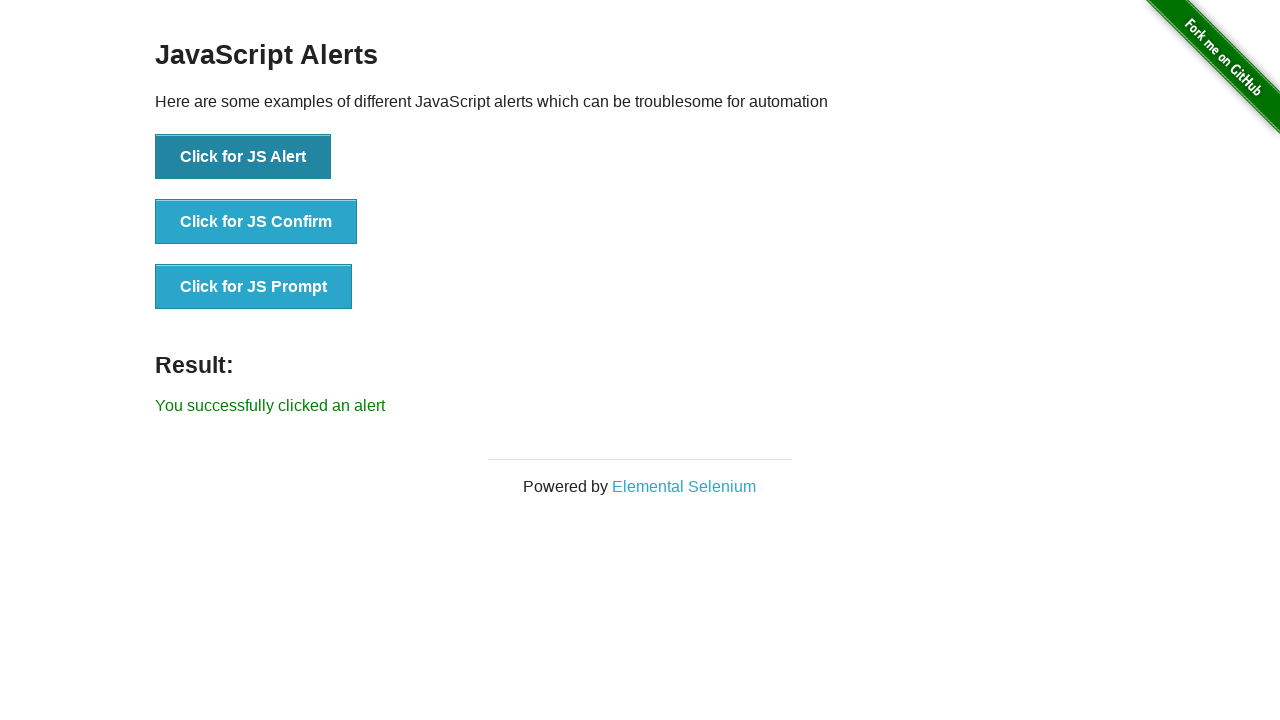

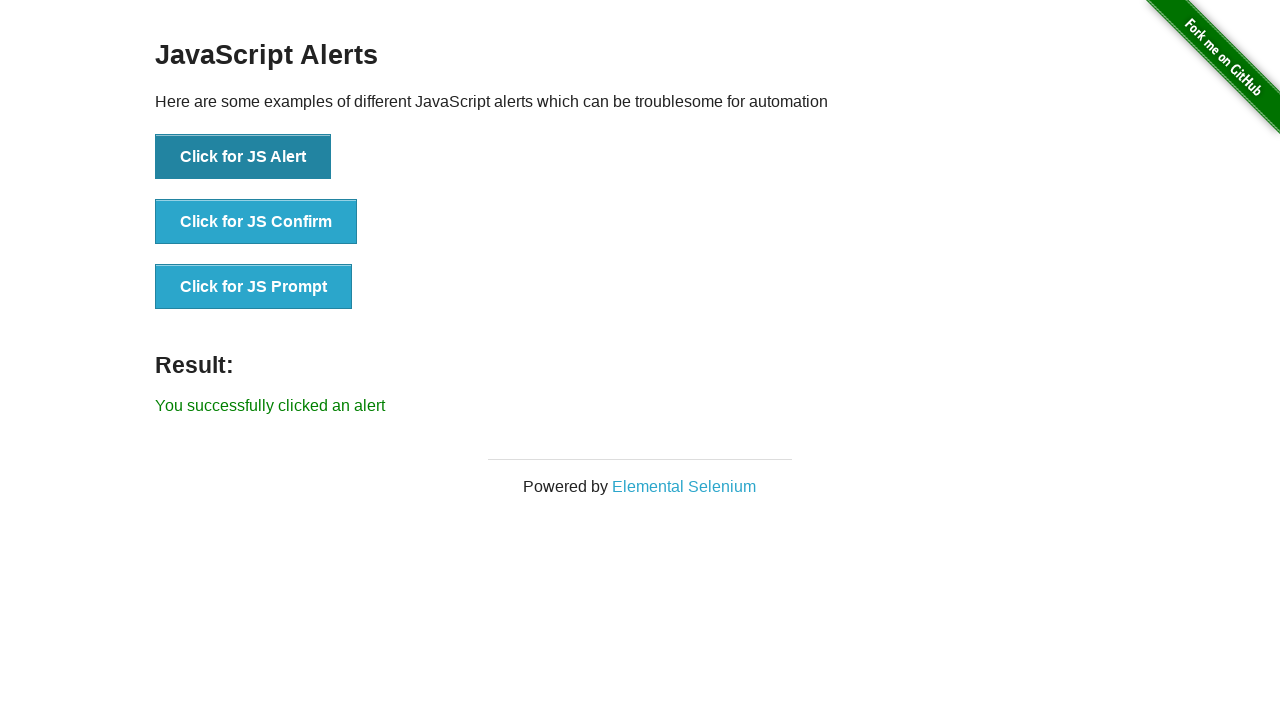